Tests opening a new tab by clicking a button

Starting URL: https://testautomationpractice.blogspot.com/

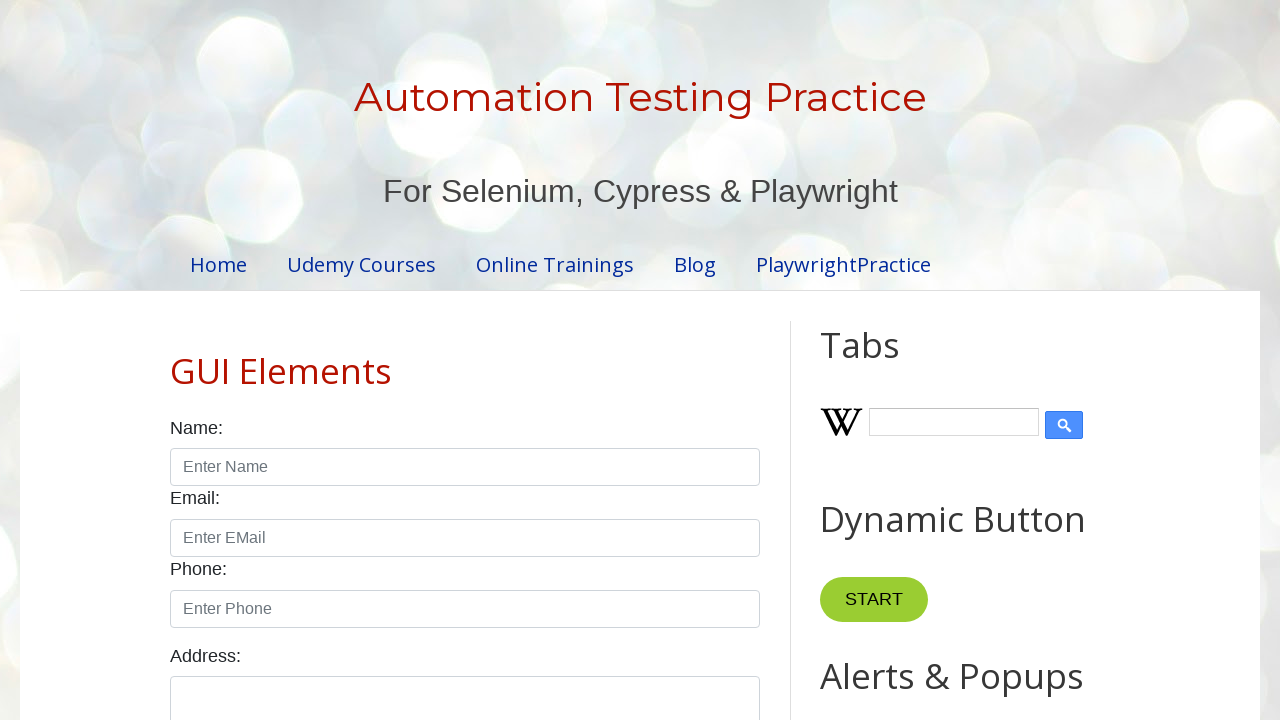

Clicked 'New Tab' button to open a new tab at (880, 361) on button:text('New Tab')
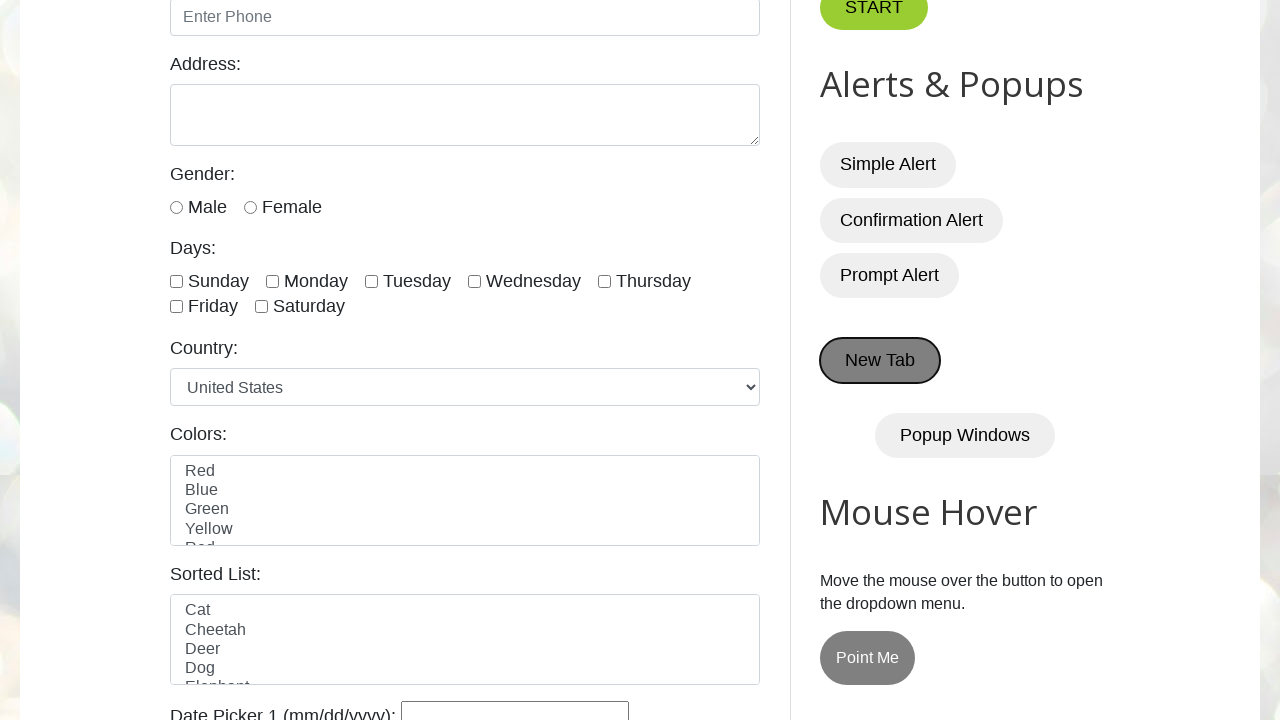

New tab opened and page object obtained
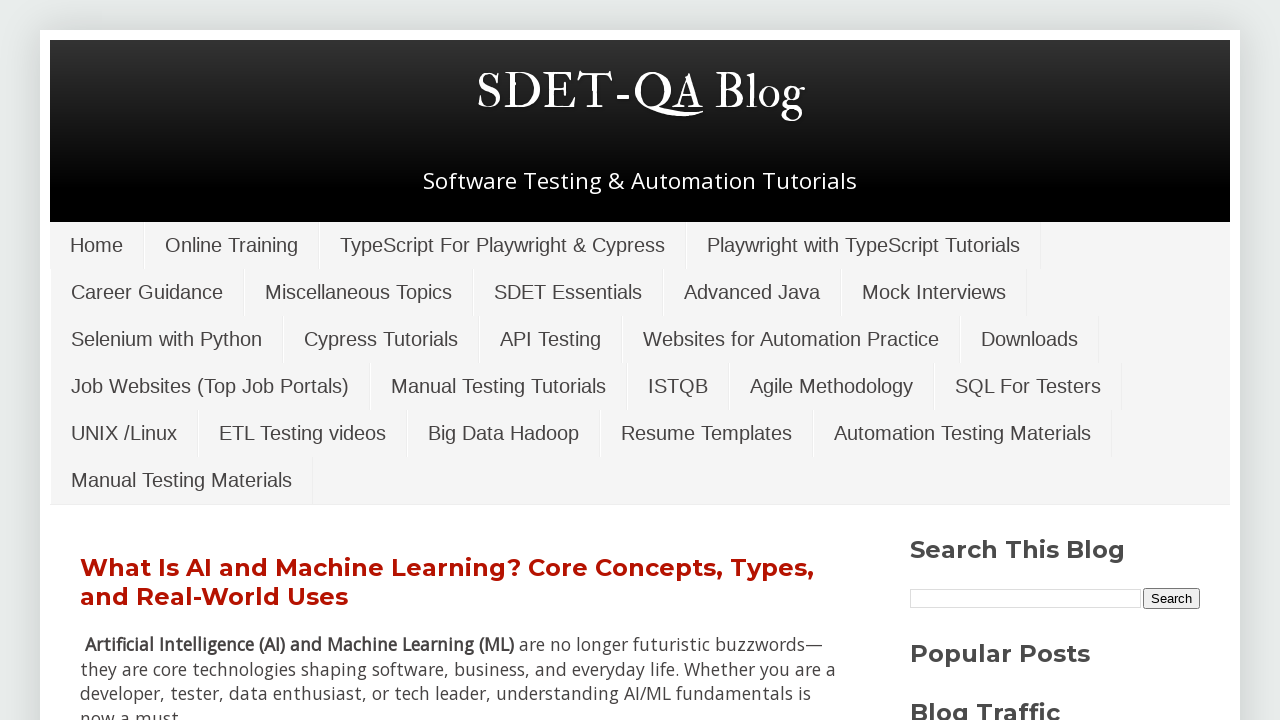

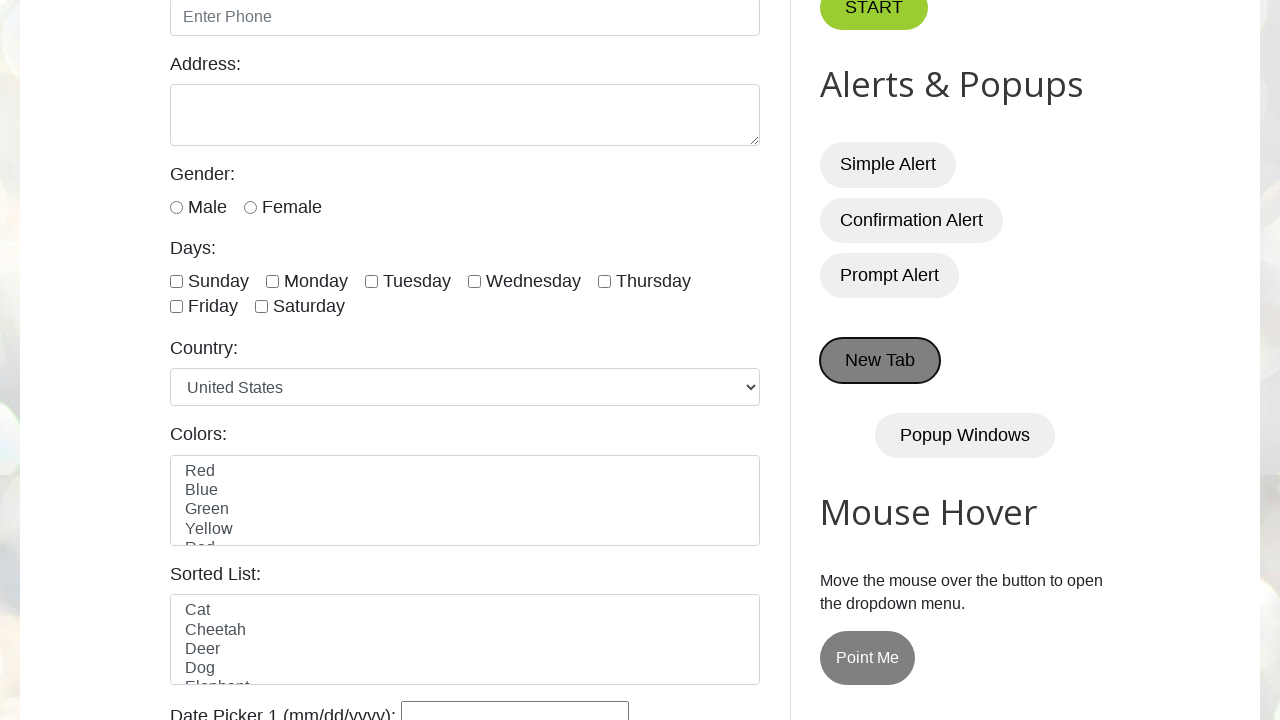